Closes the initial popup modal on Flipkart homepage if it appears

Starting URL: https://www.flipkart.com/

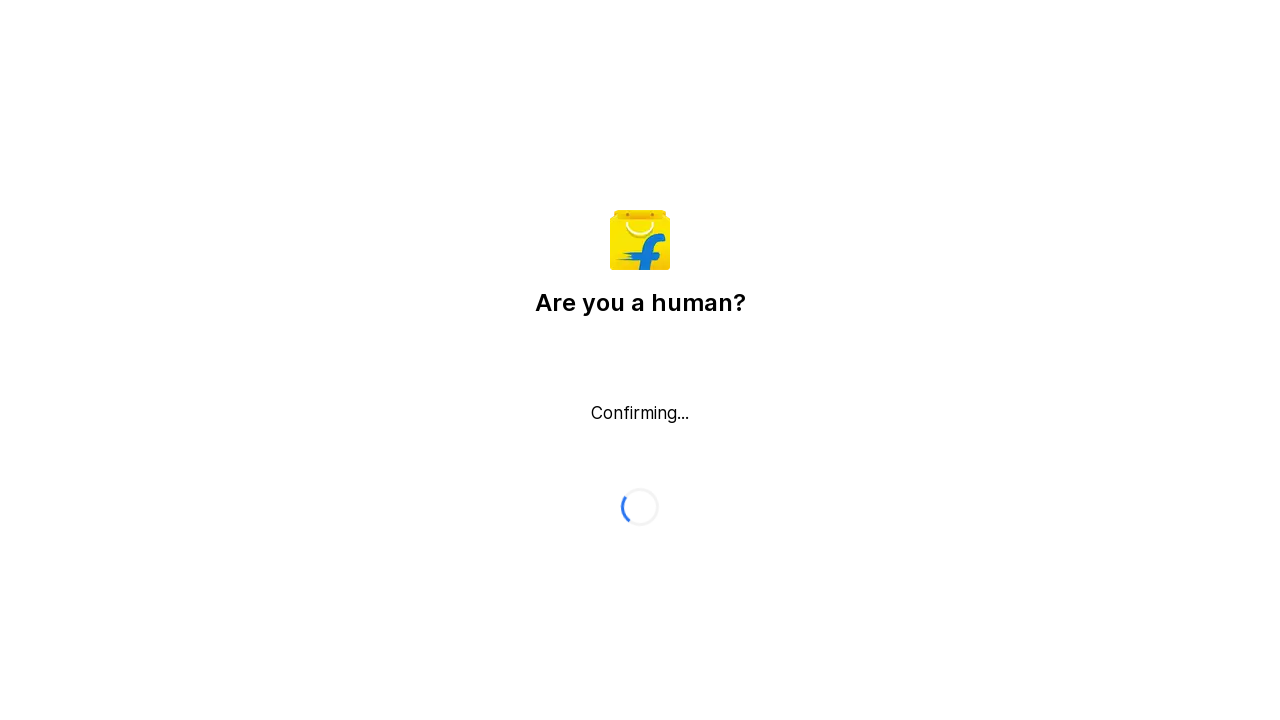

No popup modal appeared to close on //button[text()='✕']
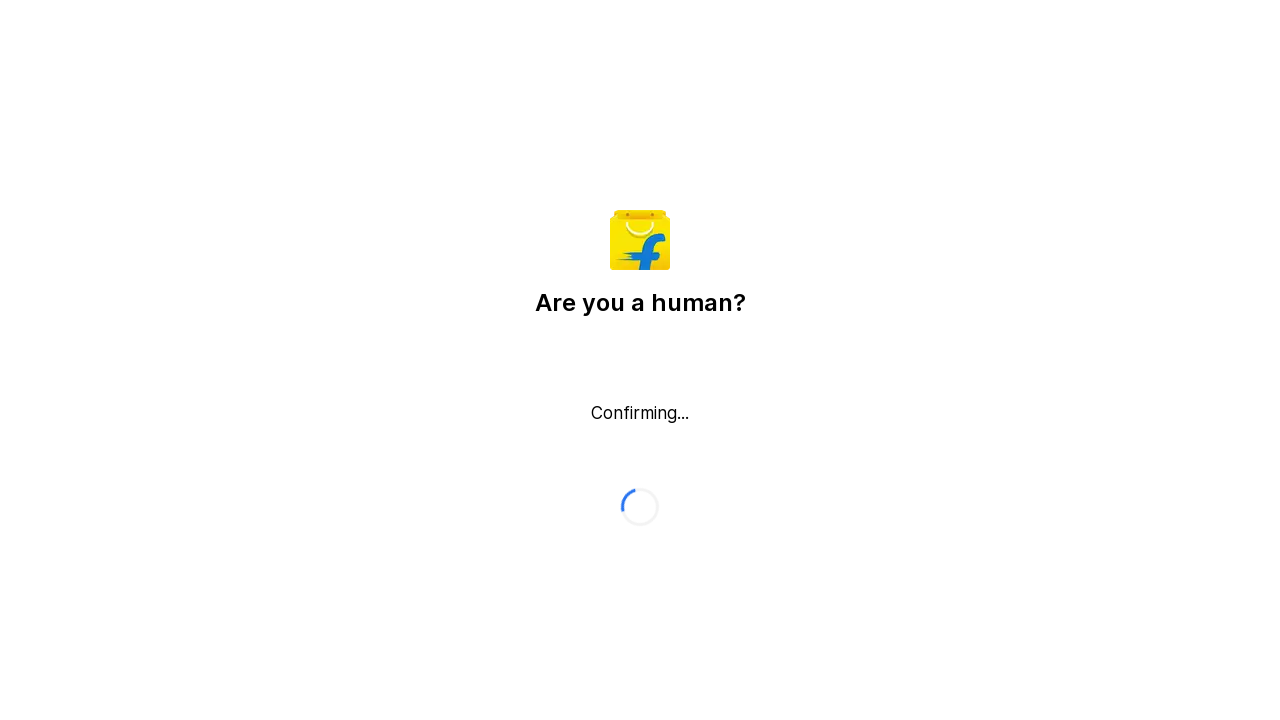

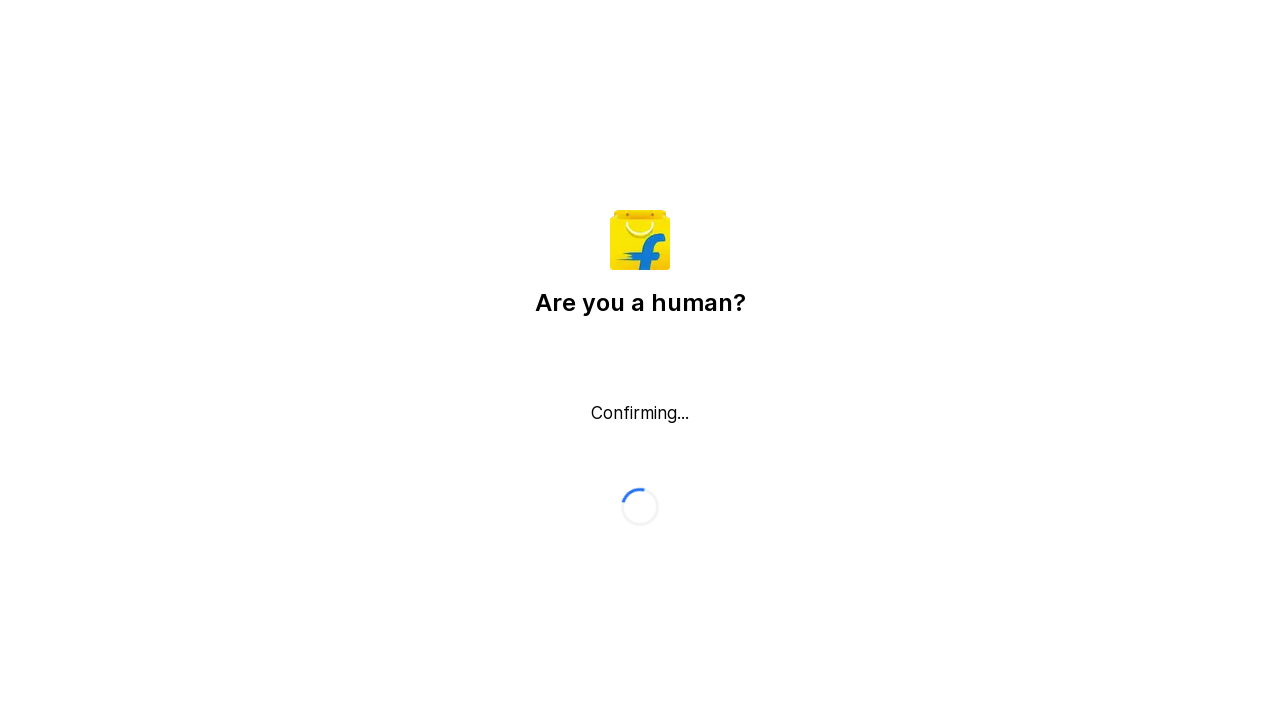